Tests user registration form by filling in username, first name, last name, password and confirm password fields

Starting URL: https://buggy.justtestit.org/

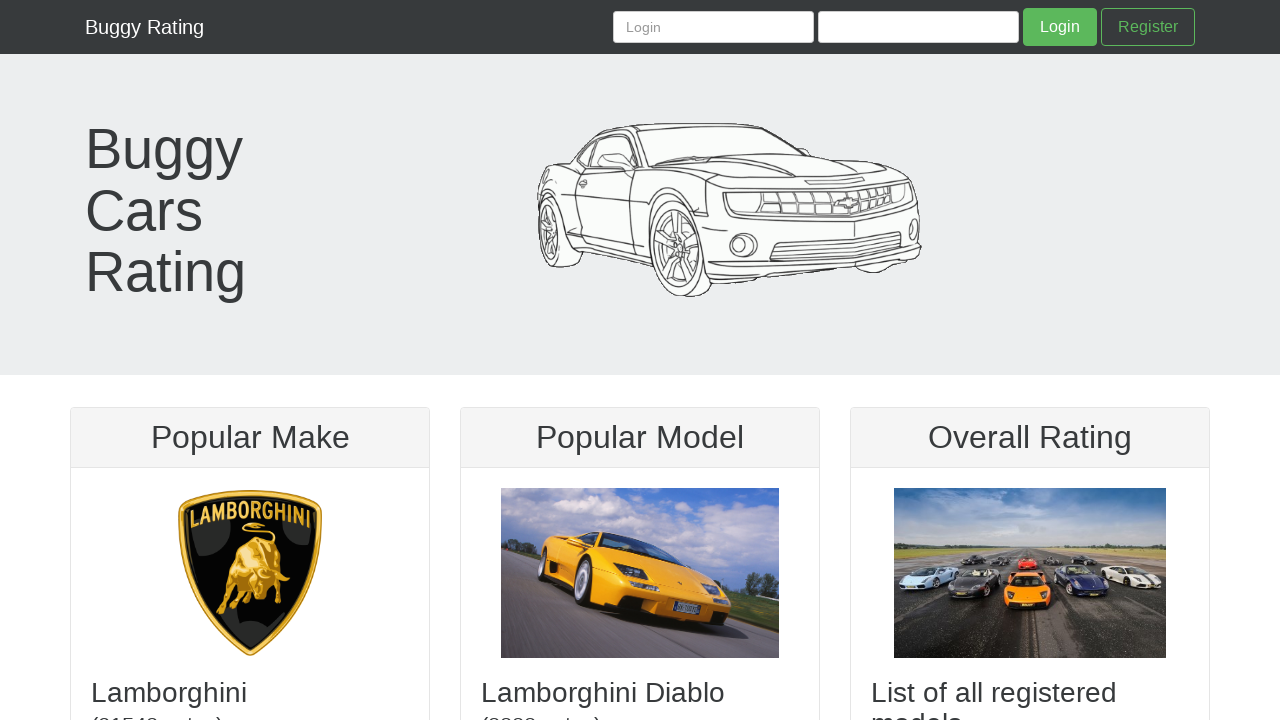

Clicked Register link to navigate to registration page at (1148, 27) on a:text('Register')
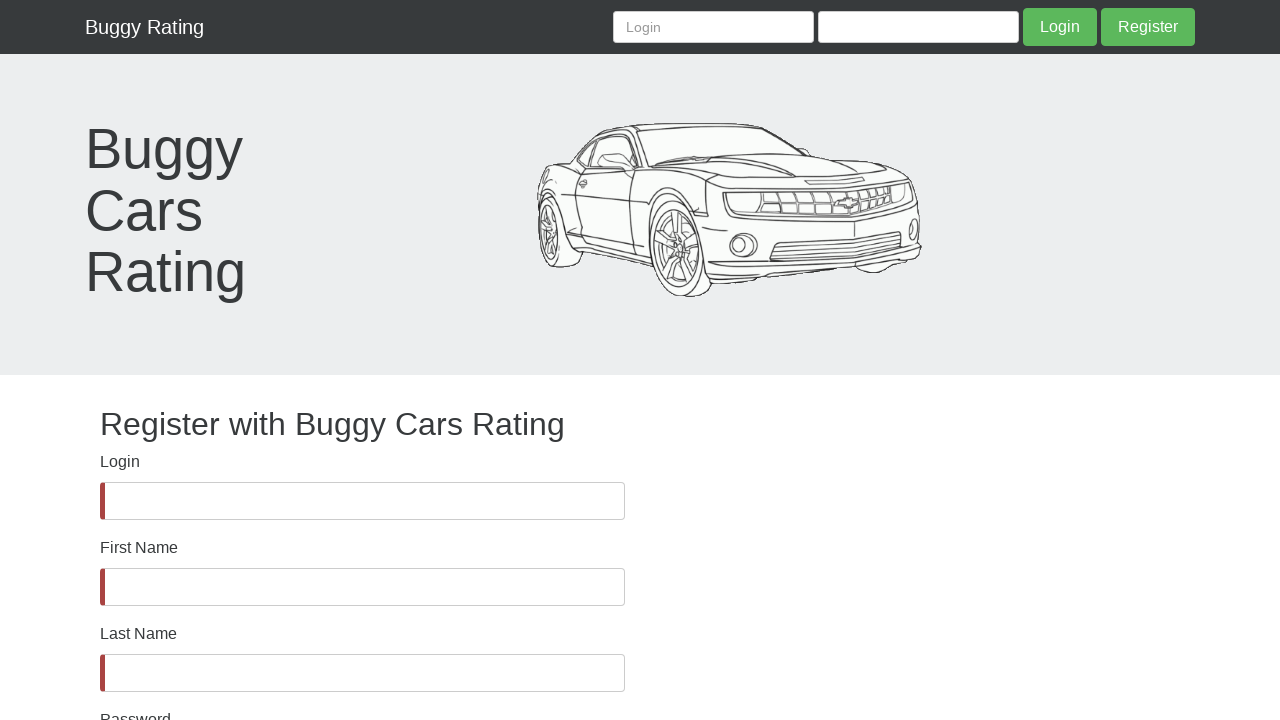

Filled username field with 'testuser2024' on #username
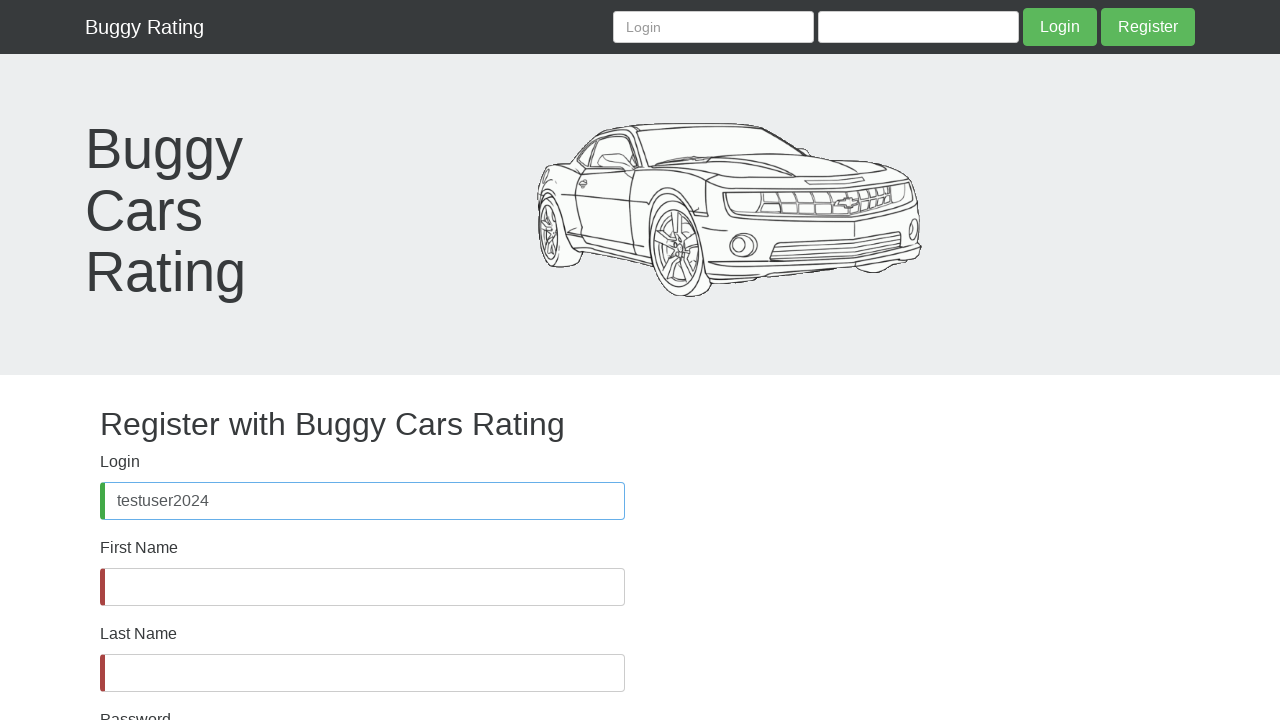

Filled first name field with 'John' on #firstName
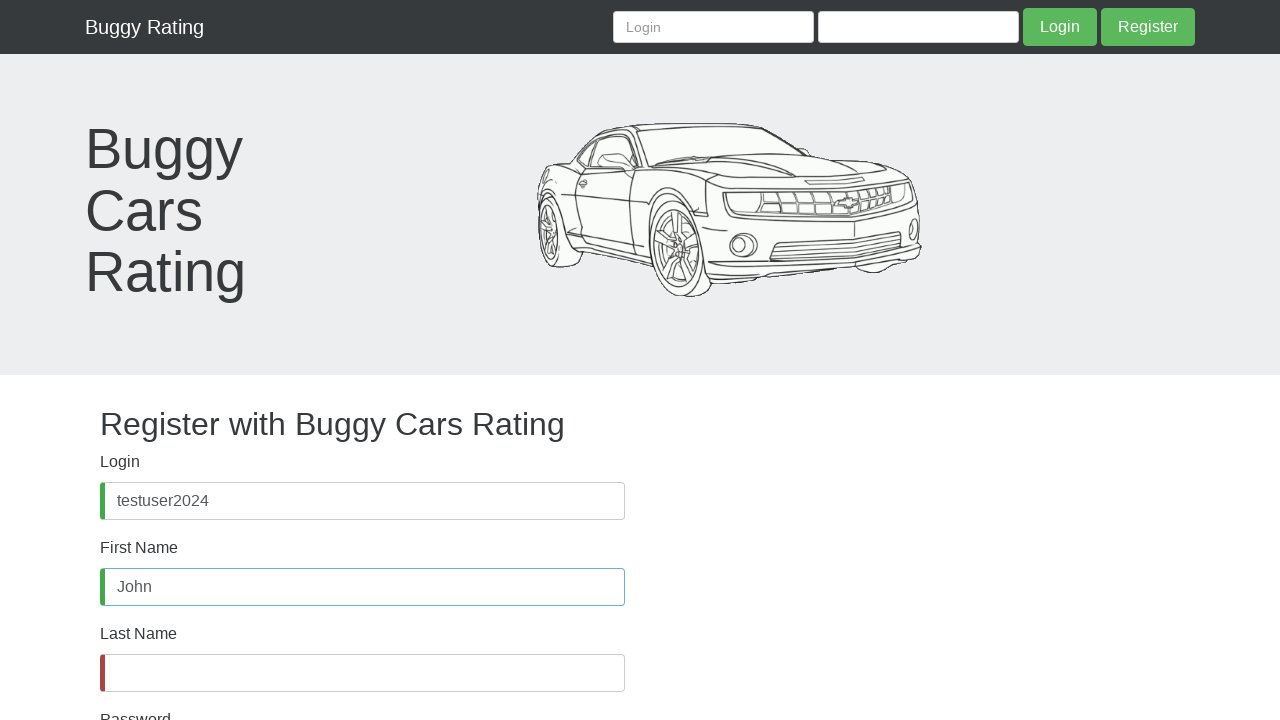

Filled last name field with 'Smith' on #lastName
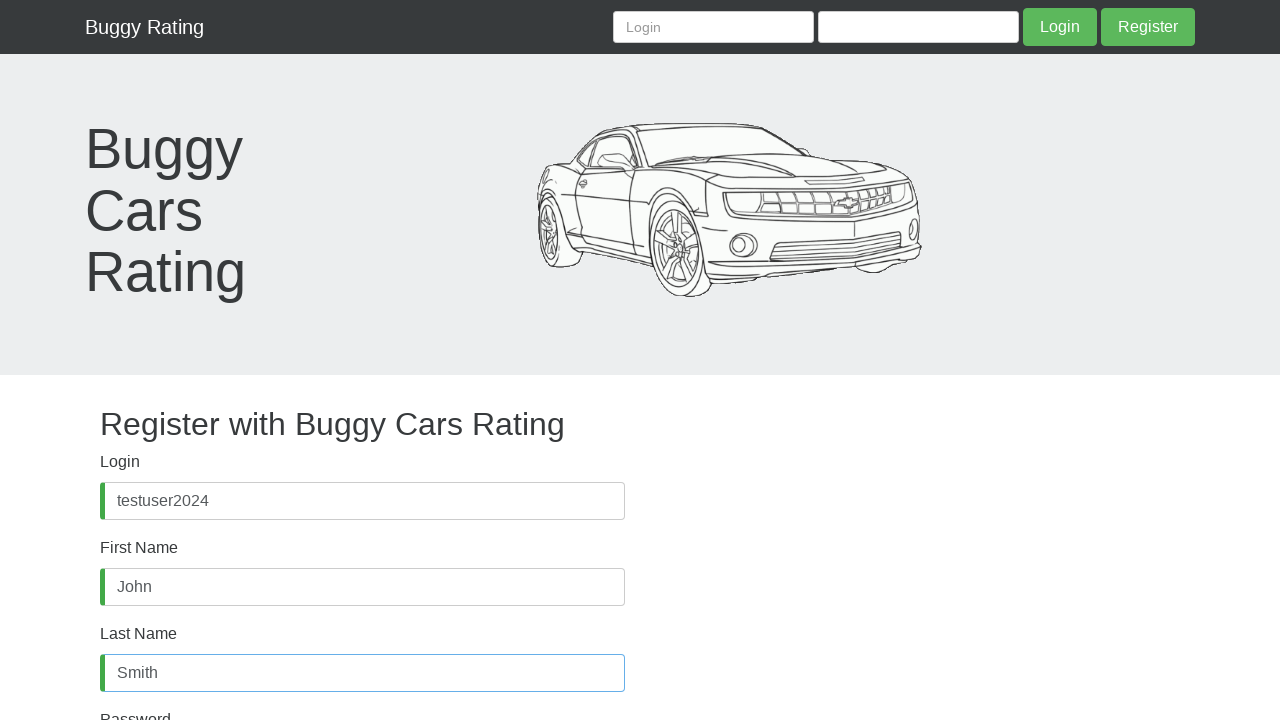

Filled password field with 'SecurePass@2024' on #password
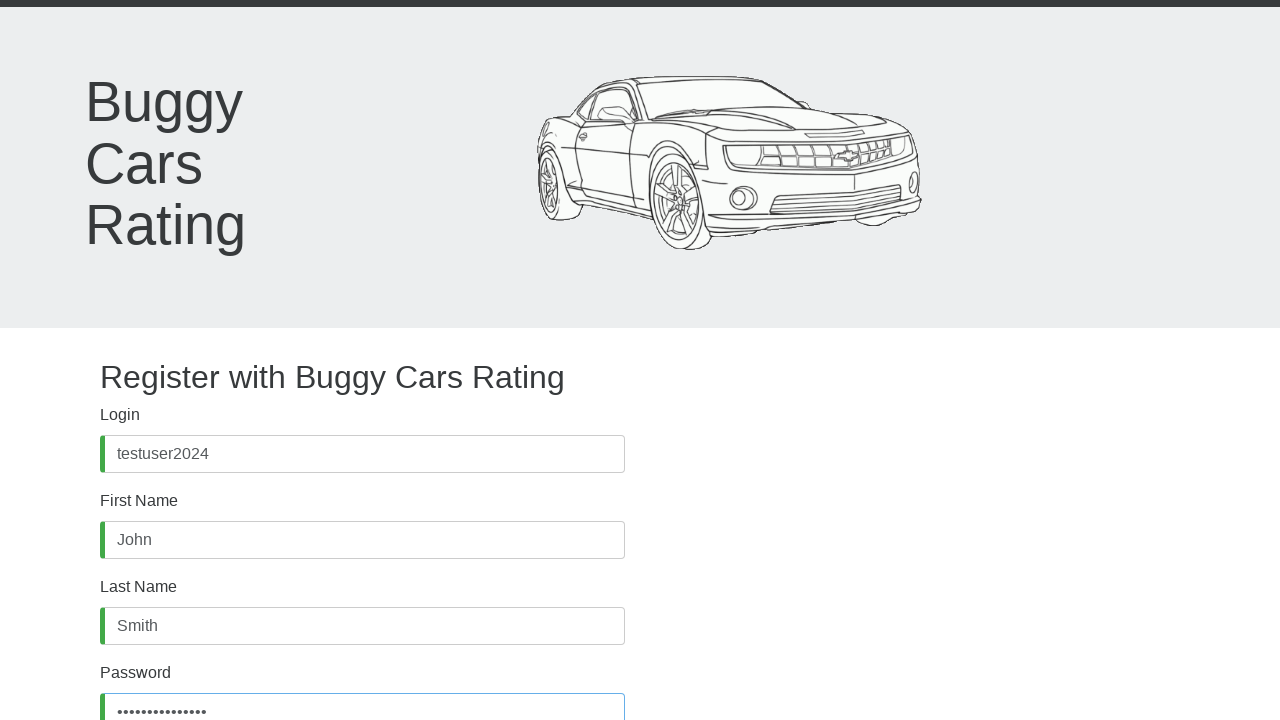

Filled confirm password field with 'SecurePass@2024' on #confirmPassword
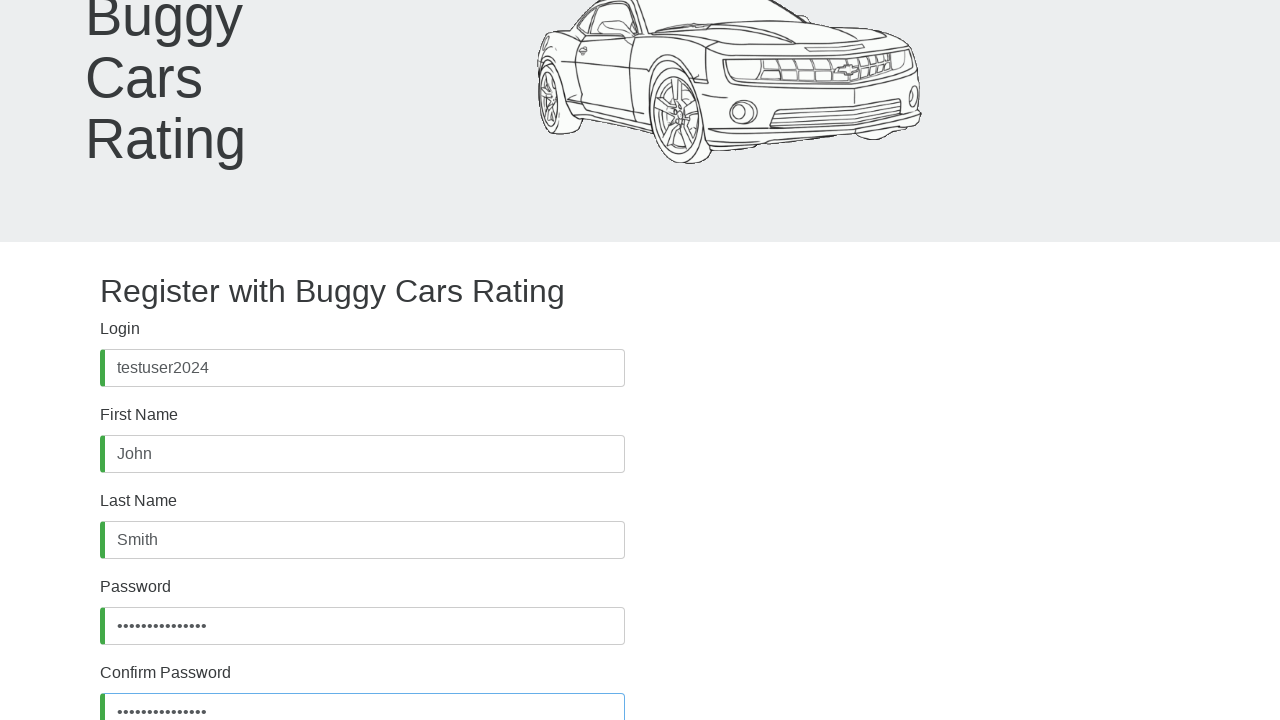

Clicked Register button to submit registration form at (147, 628) on button:text('Register')
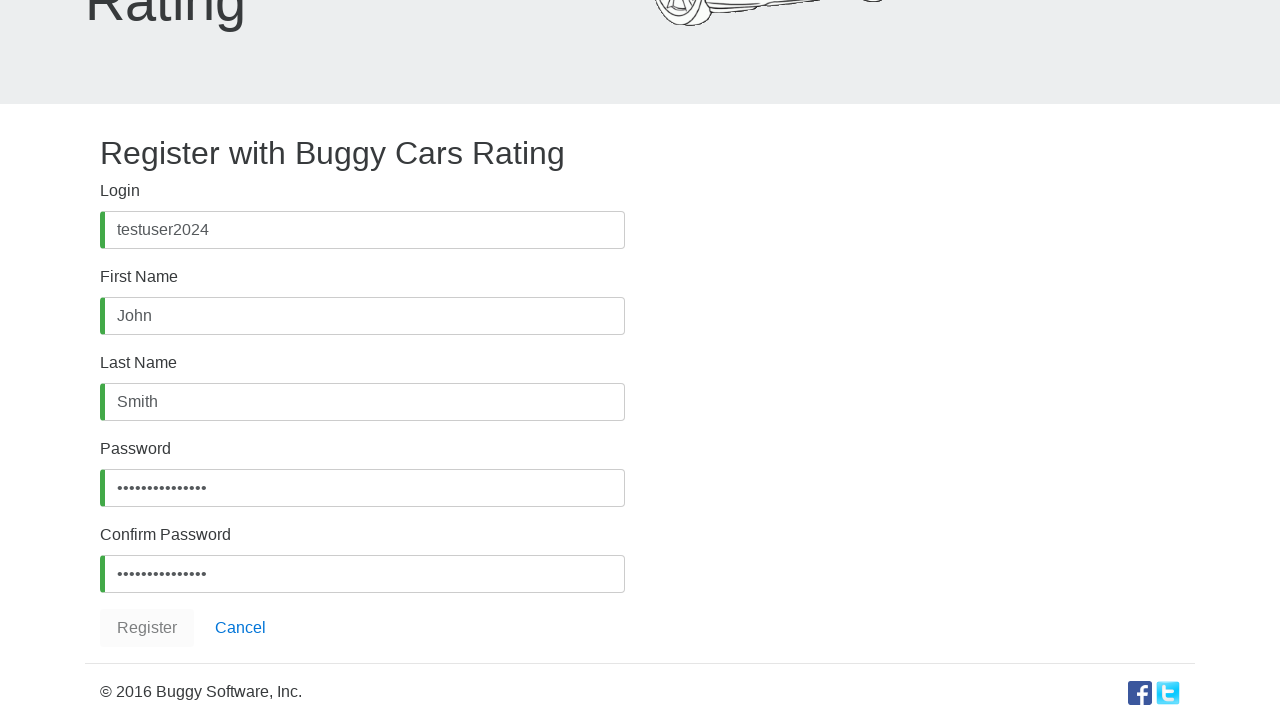

Registration response alert loaded successfully
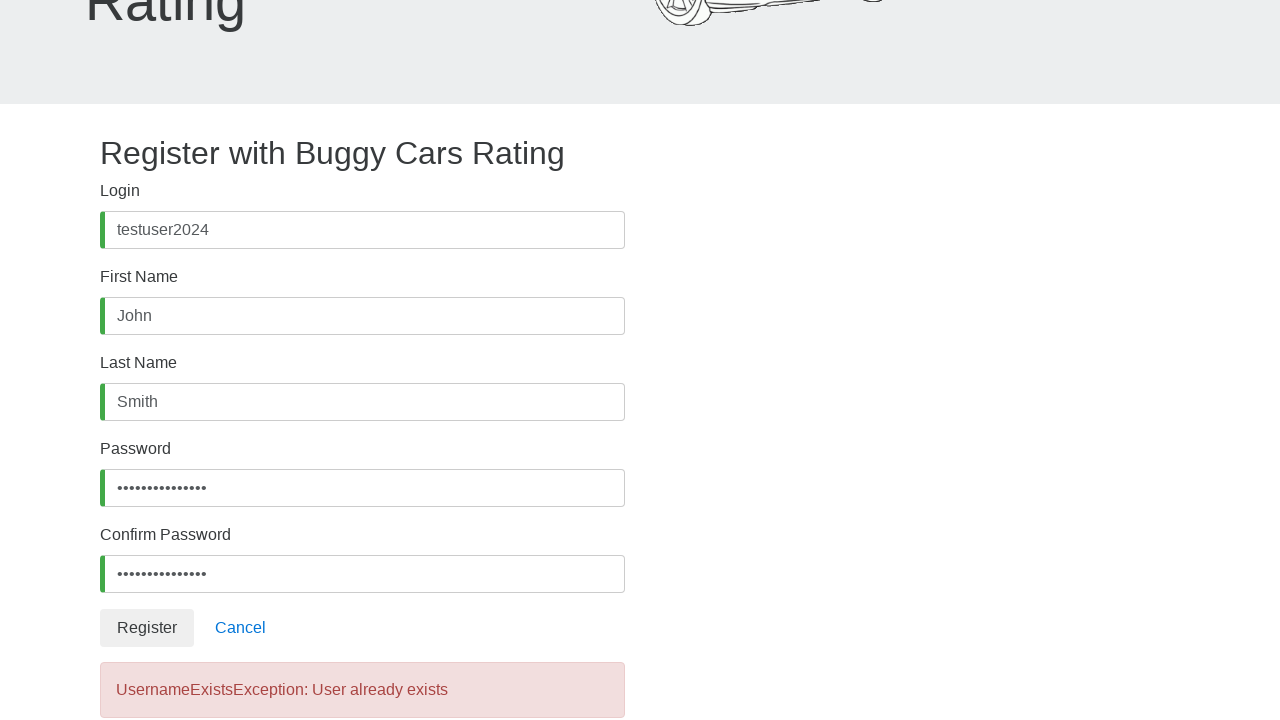

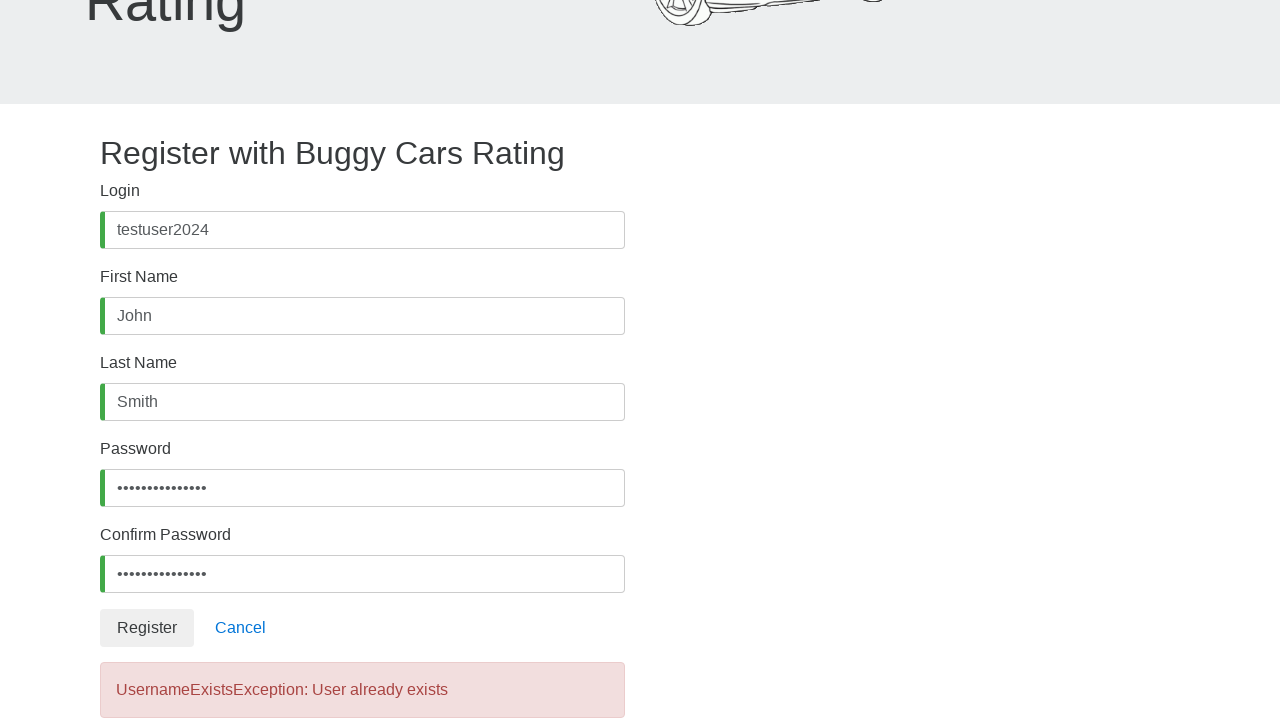